Tests navigation to the registration page by clicking the register link and verifying the page loads with the correct title

Starting URL: https://parabank.parasoft.com/

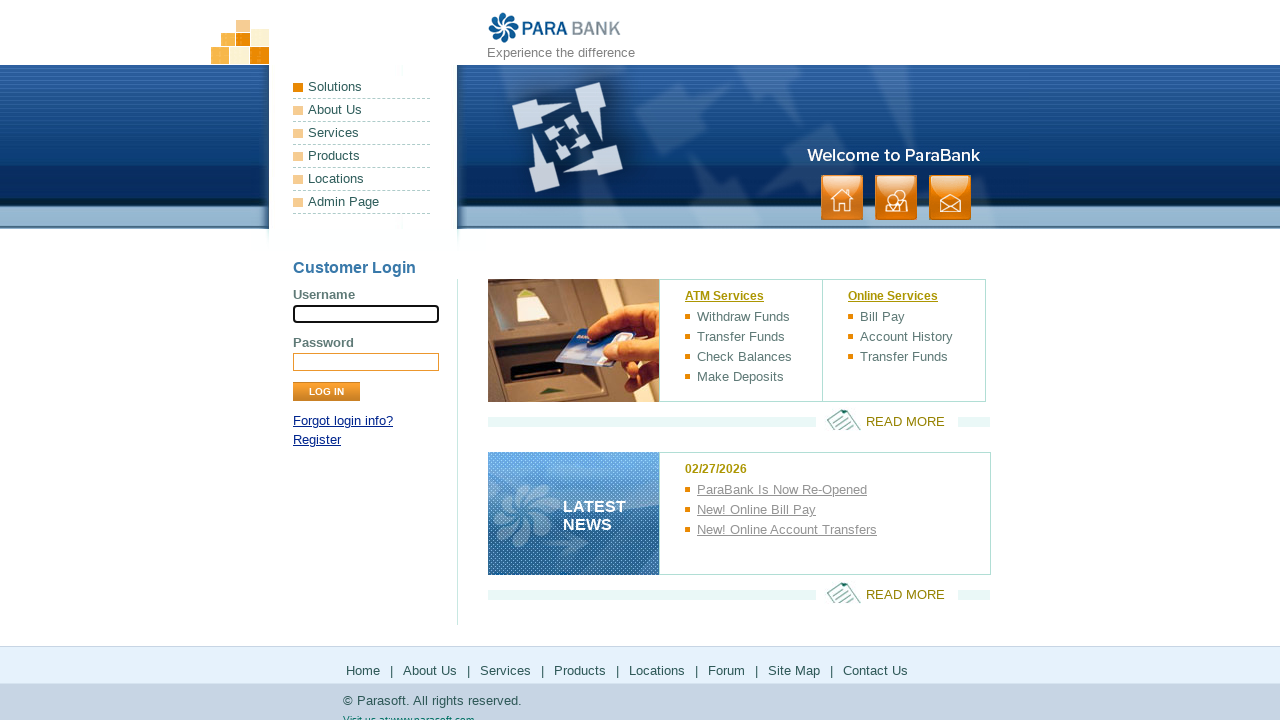

Clicked the register link at (317, 440) on a[href*='register']
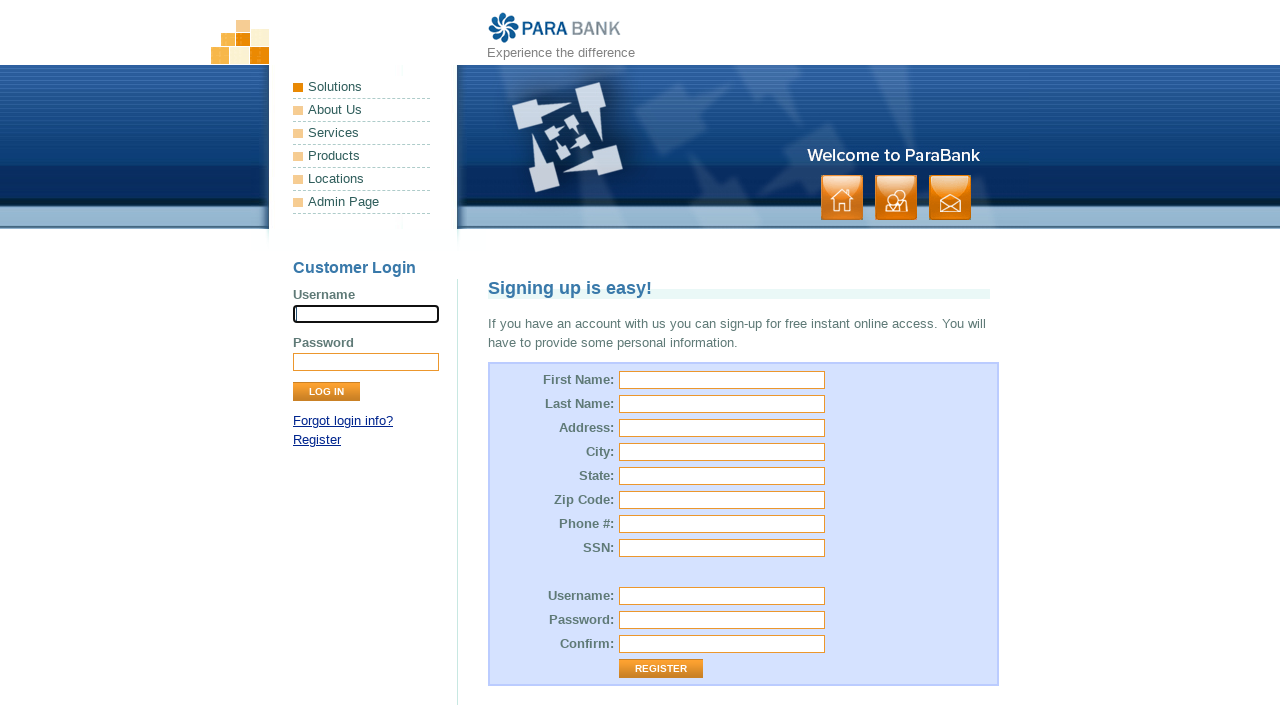

Registration page loaded with 'Signing up is easy!' text visible
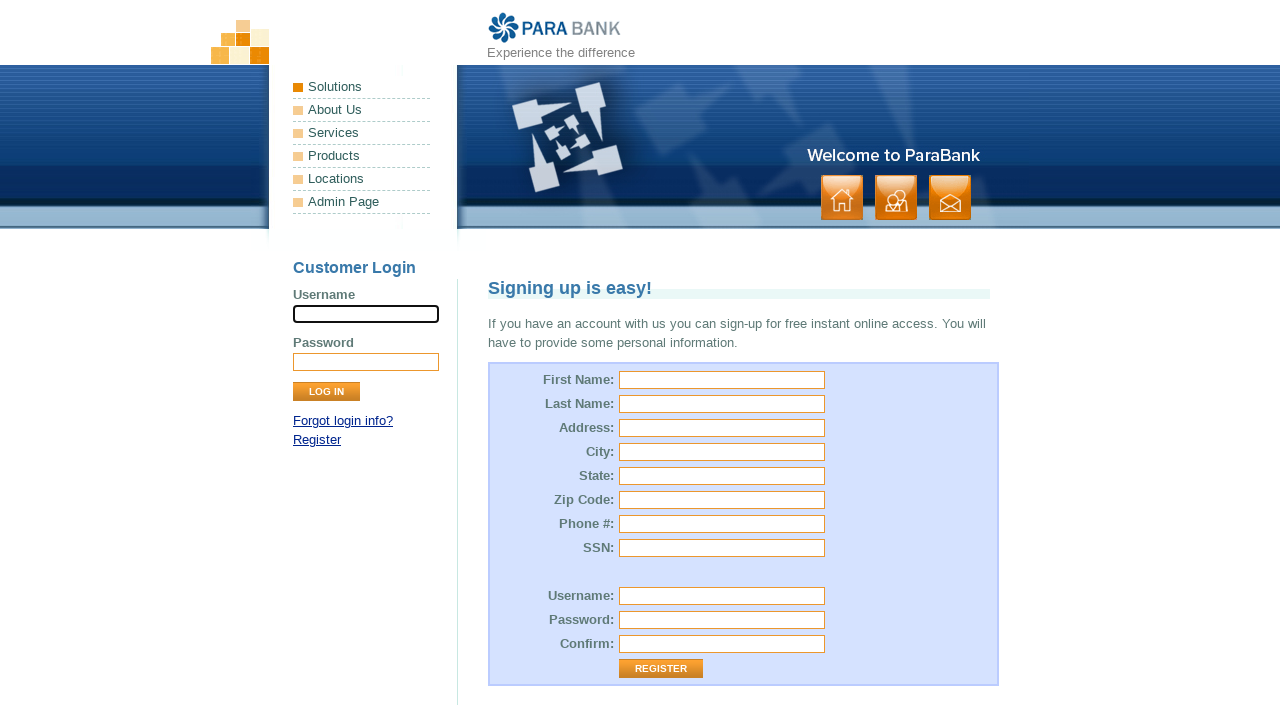

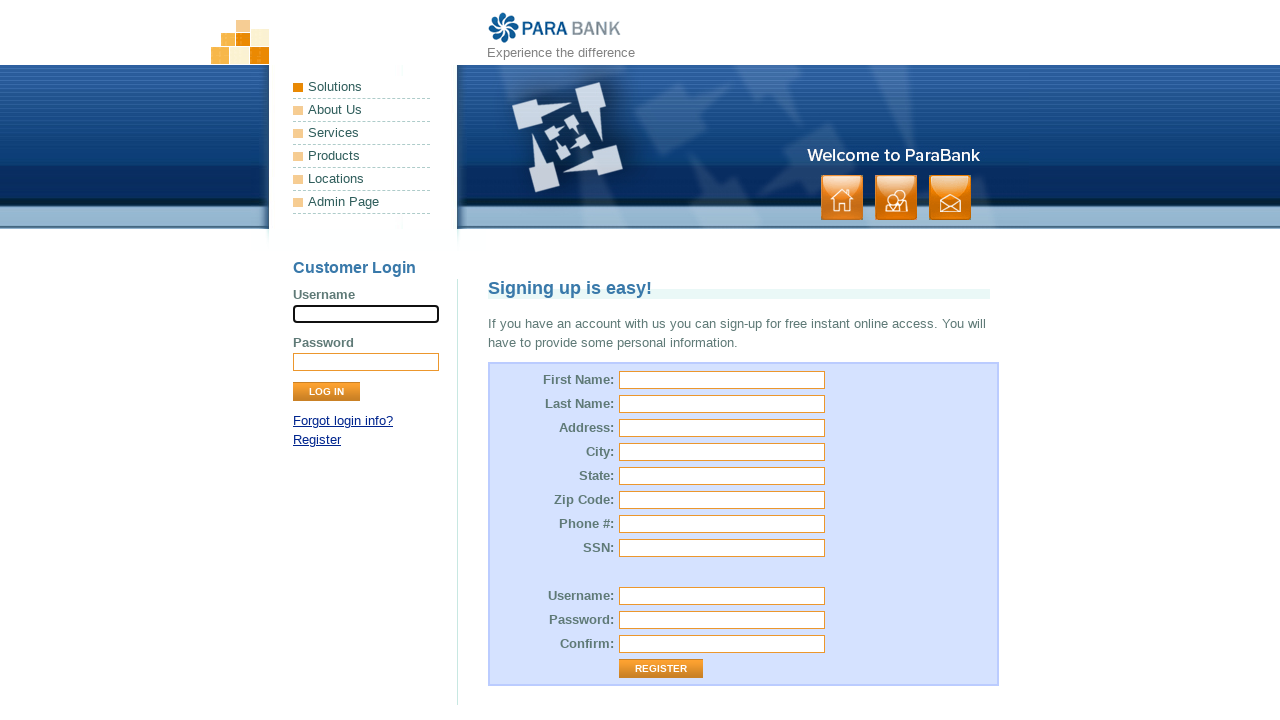